Tests input field functionality by entering a number, clearing the field, and entering a different number to verify input and clear operations work correctly.

Starting URL: http://the-internet.herokuapp.com/inputs

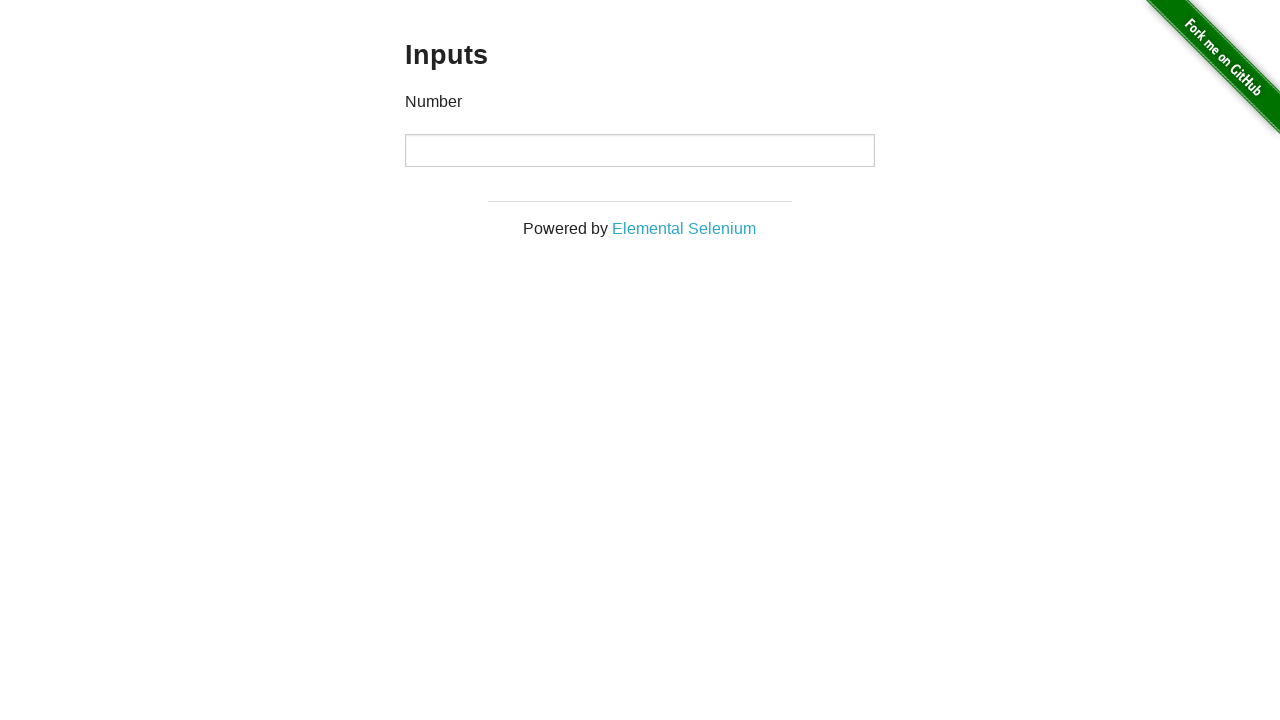

Entered '1000' into the input field on input
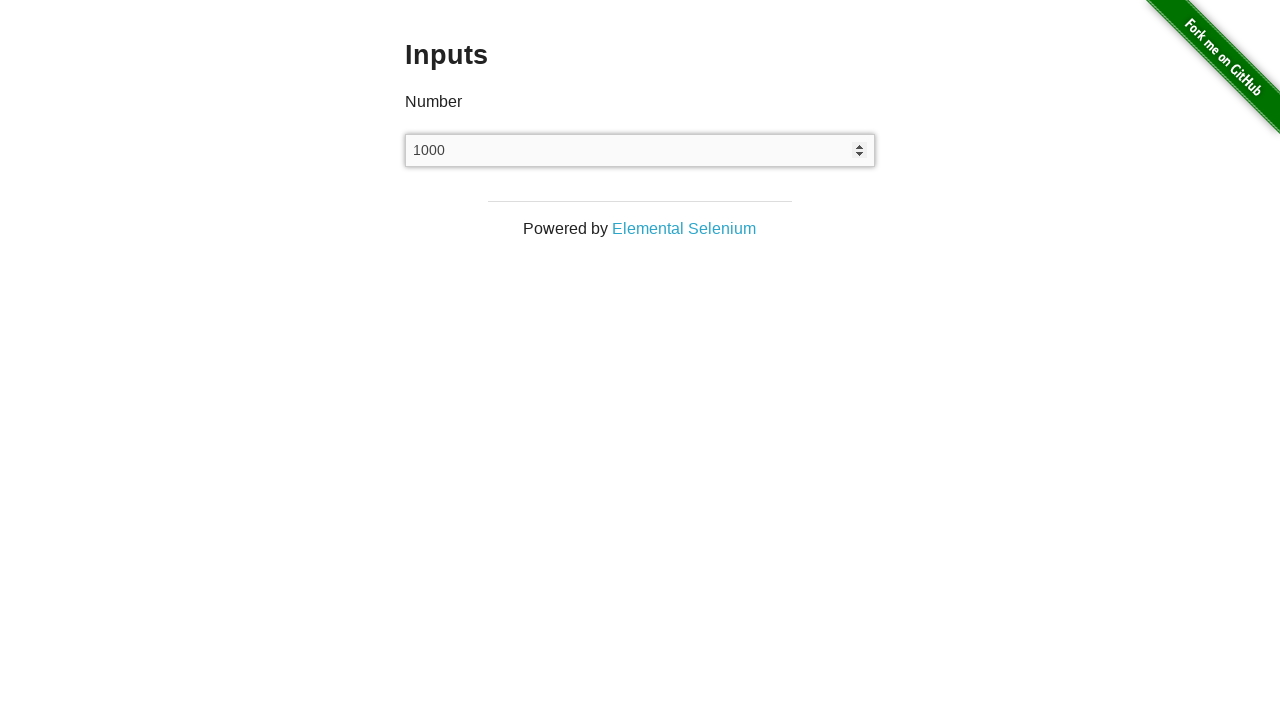

Cleared the input field on input
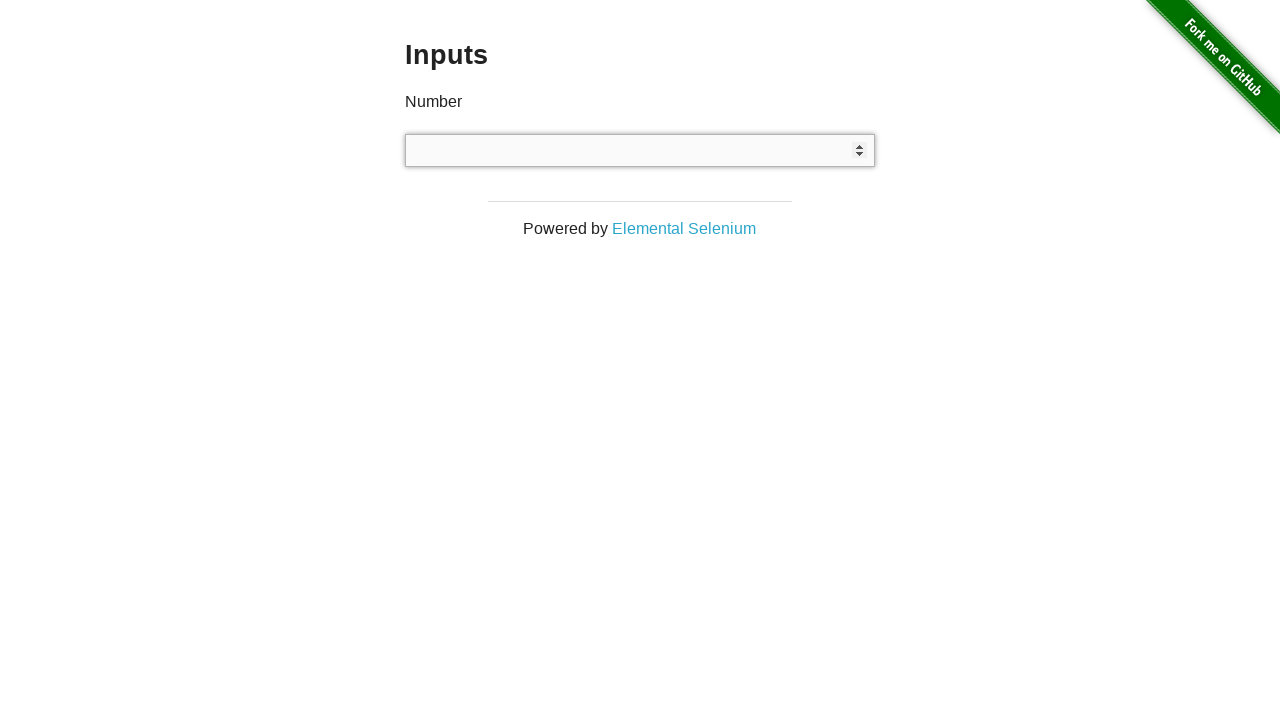

Entered '999' into the input field on input
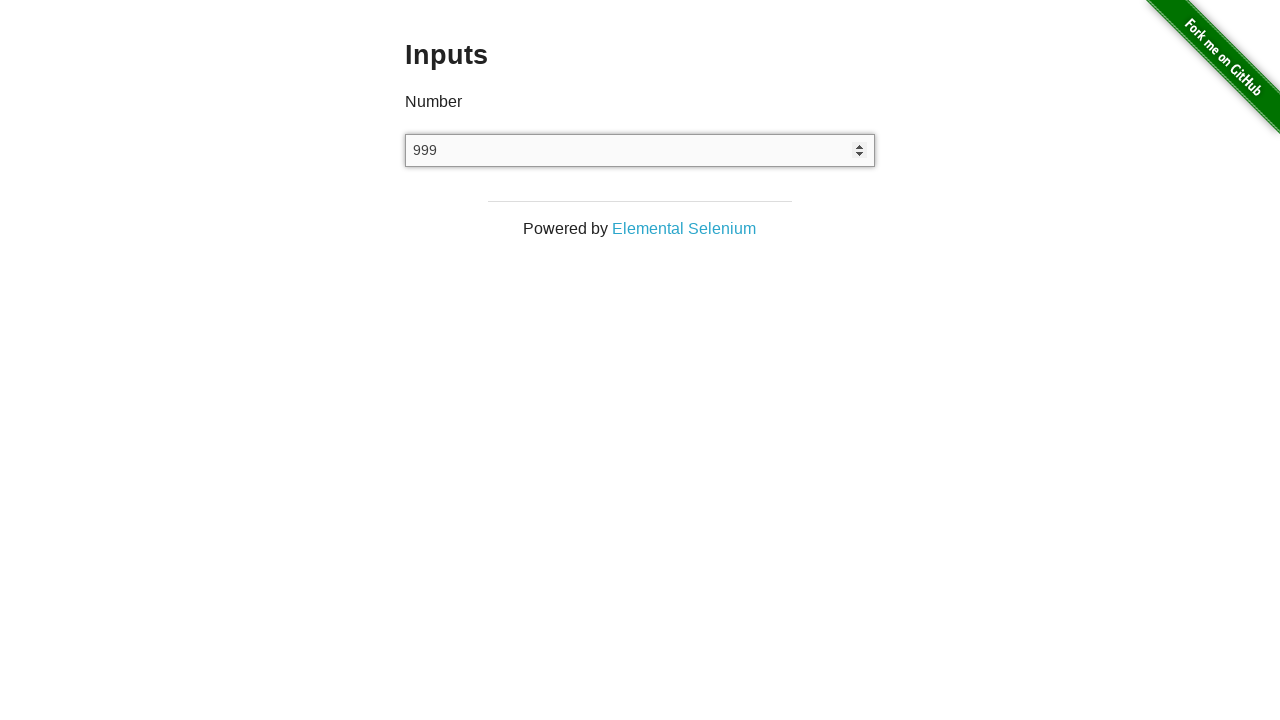

Verified input field is present and loaded
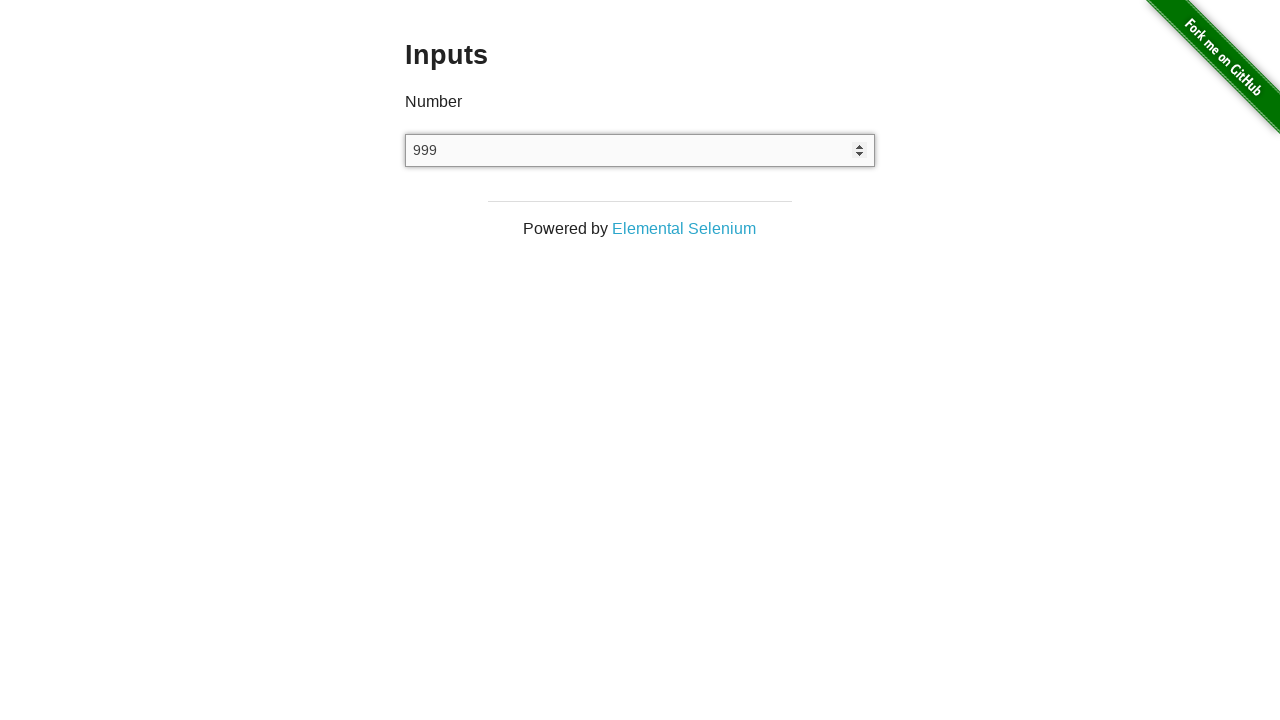

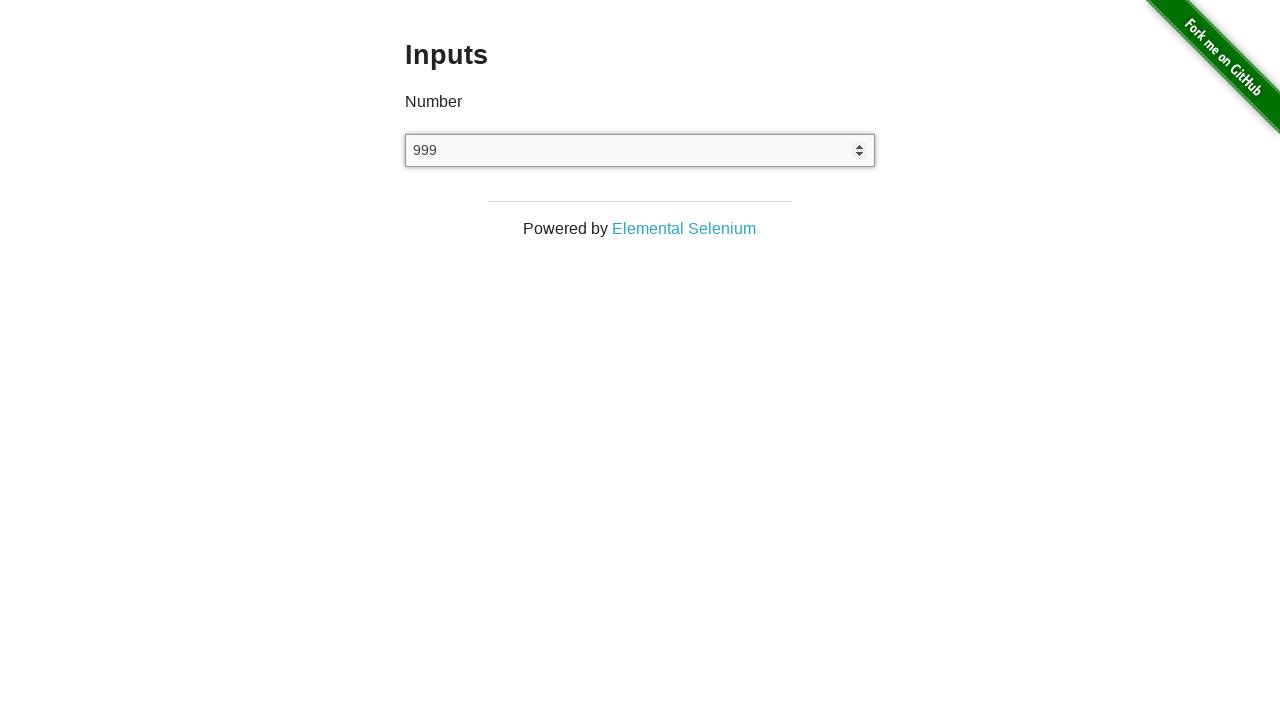